Tests basic browser navigation by visiting the GitHub Selenium page, then navigating to a government website, demonstrating multi-page navigation flow.

Starting URL: https://github.com/SeleniumHQ

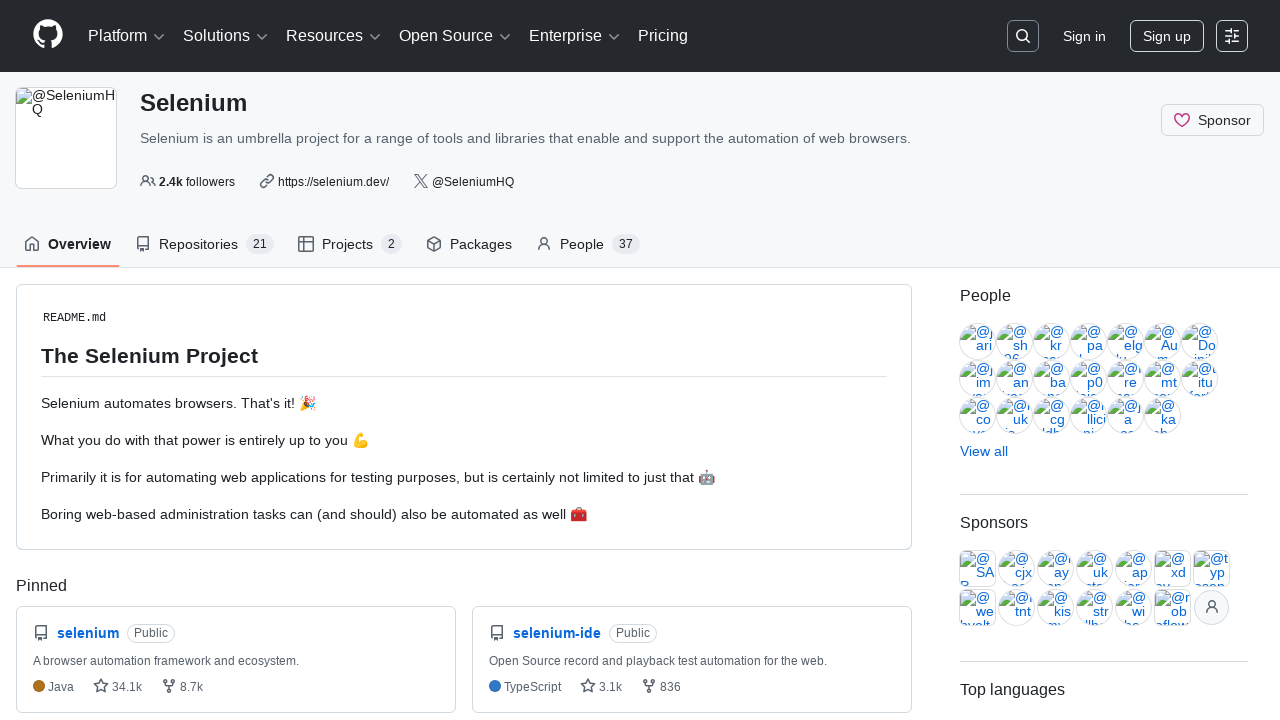

GitHub SeleniumHQ page DOM loaded
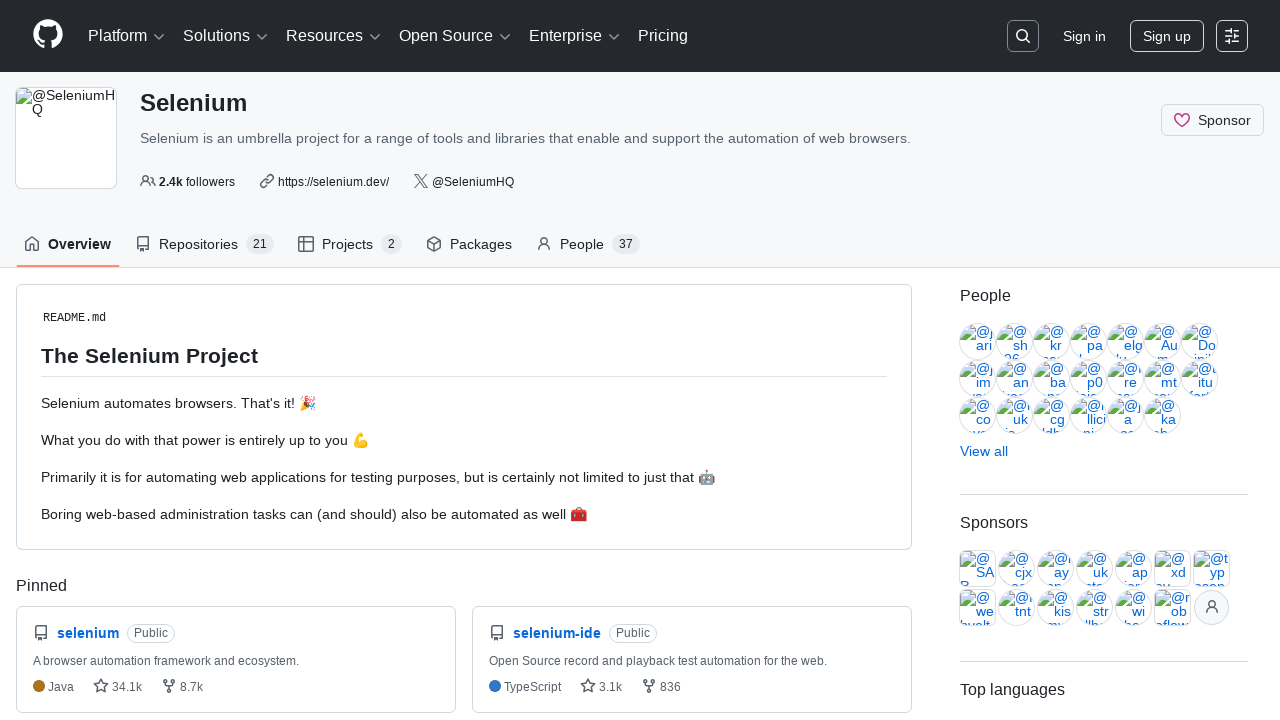

Retrieved GitHub page title: Selenium · GitHub
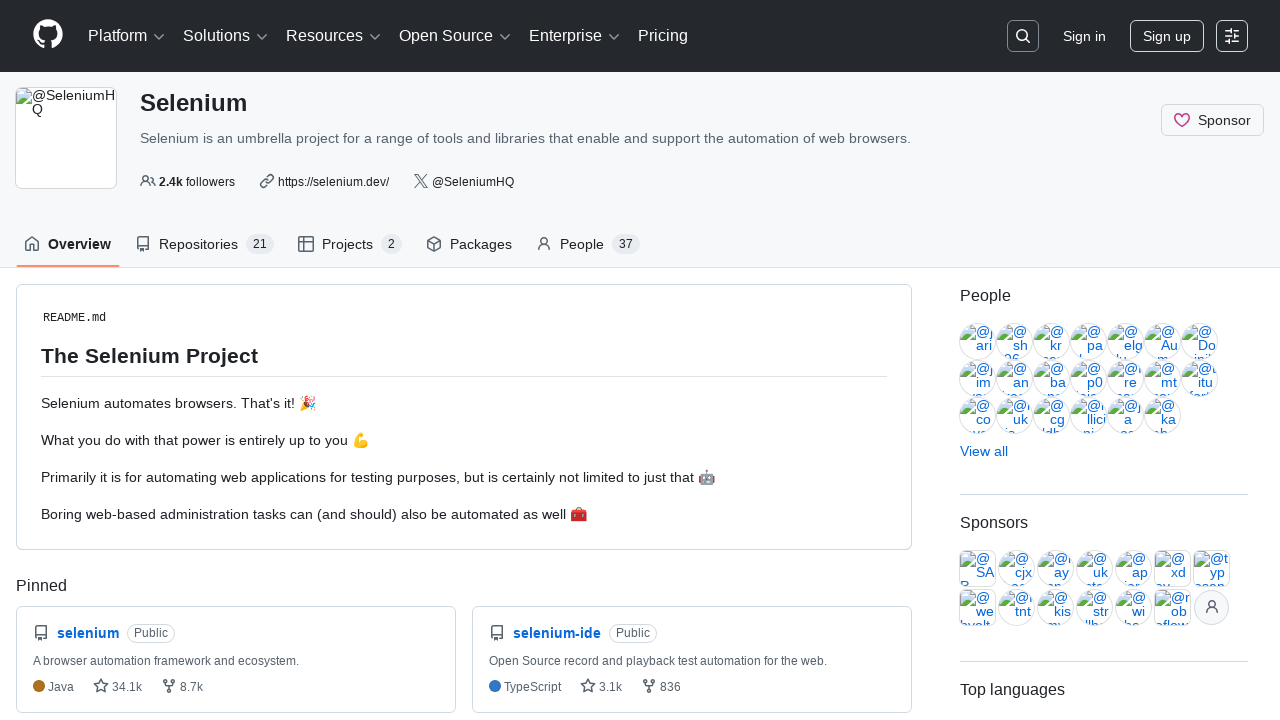

Navigated to RRB government website (https://www.rrbapply.gov.in/)
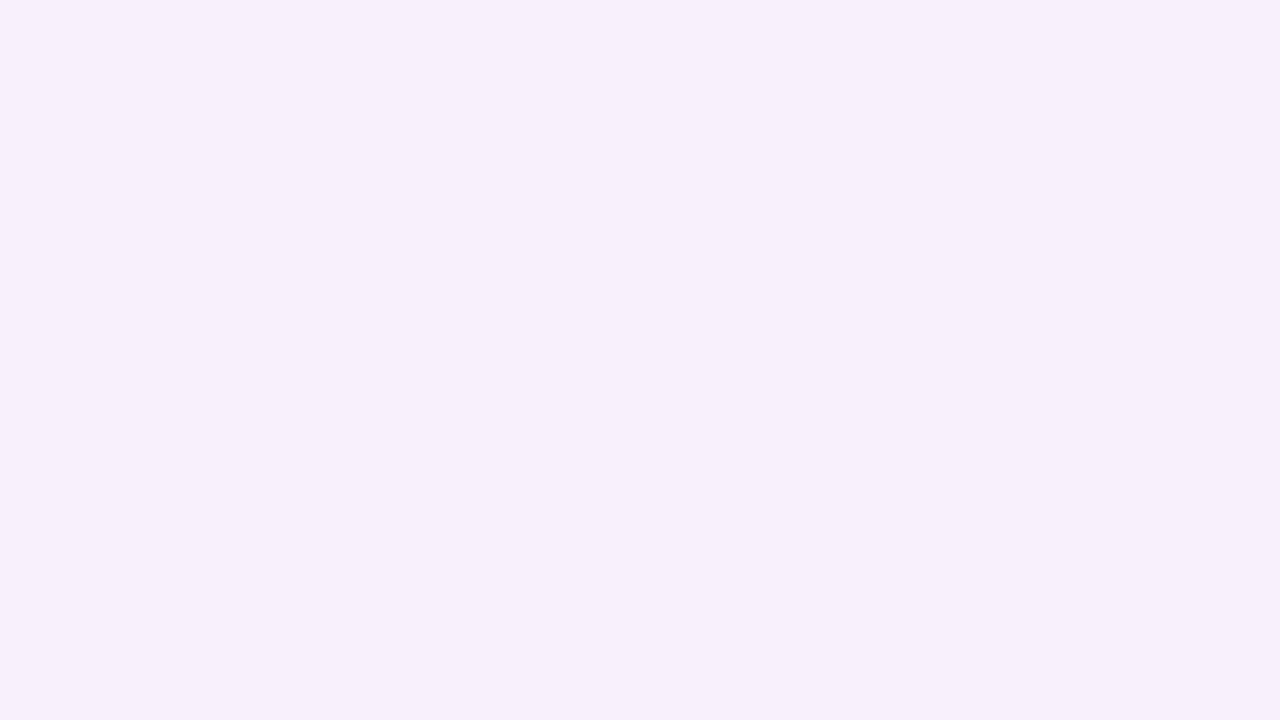

RRB government website DOM loaded
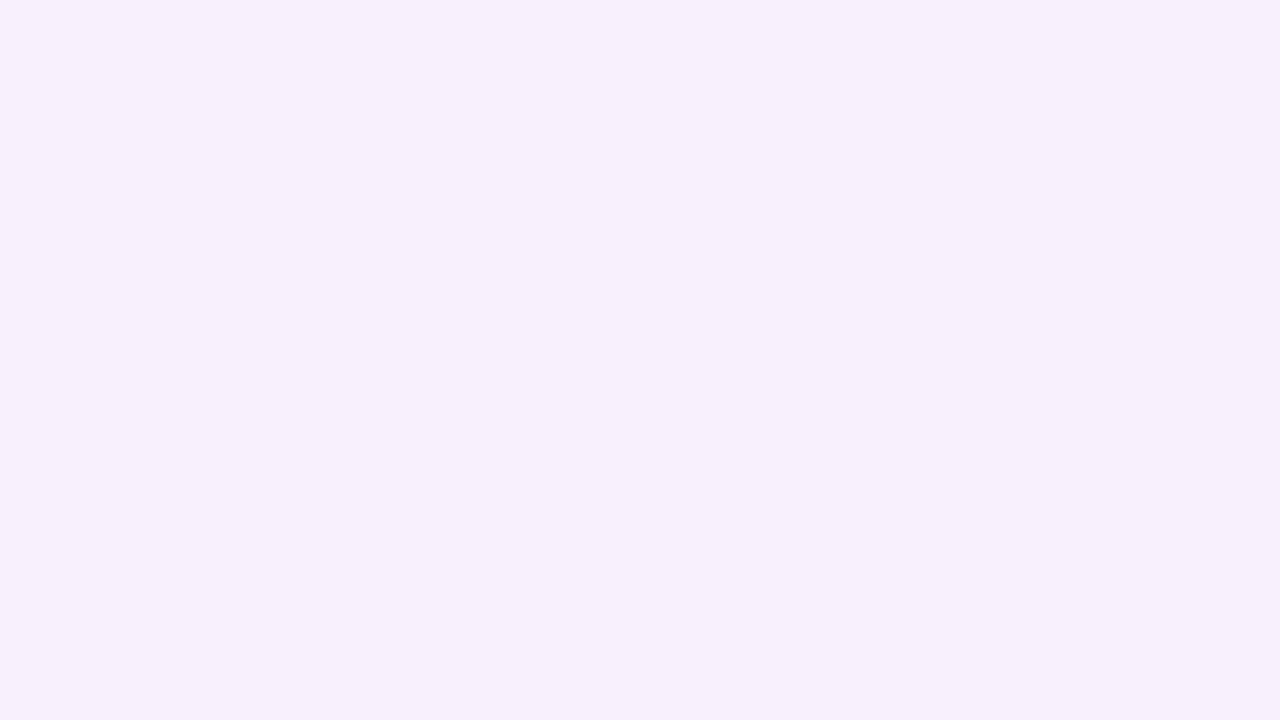

Retrieved RRB page title: Railway Recruitment Board
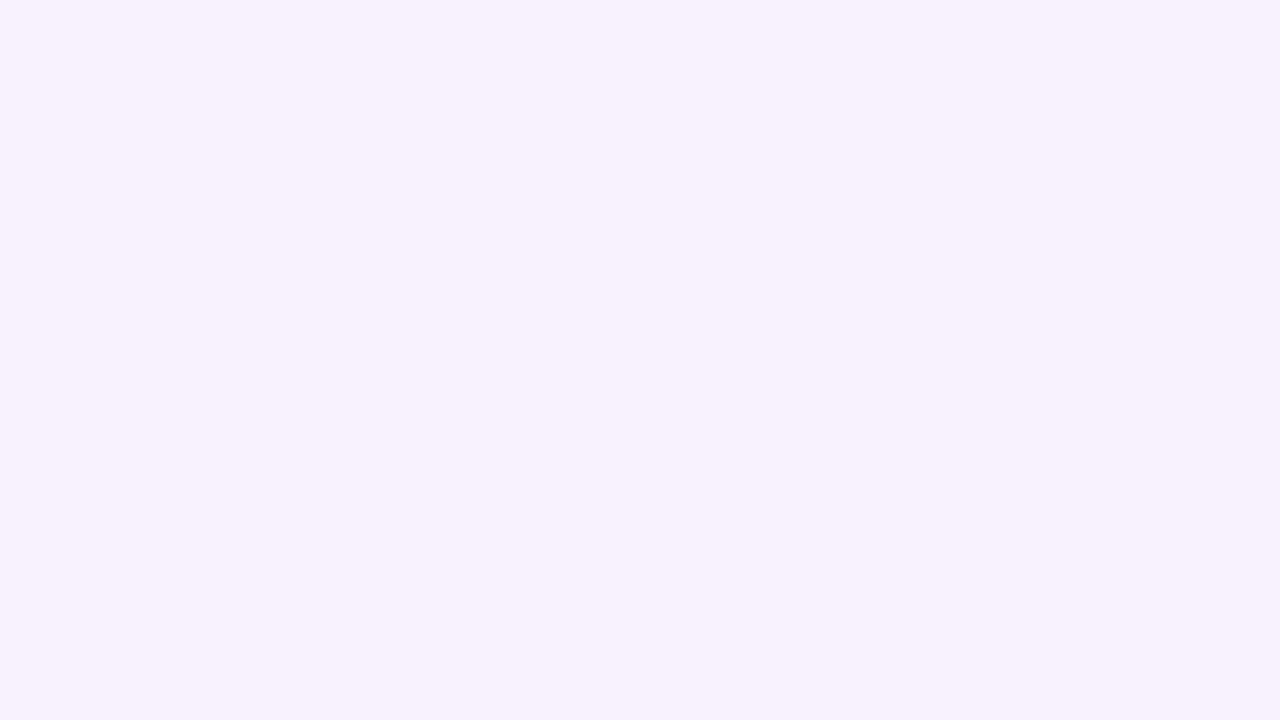

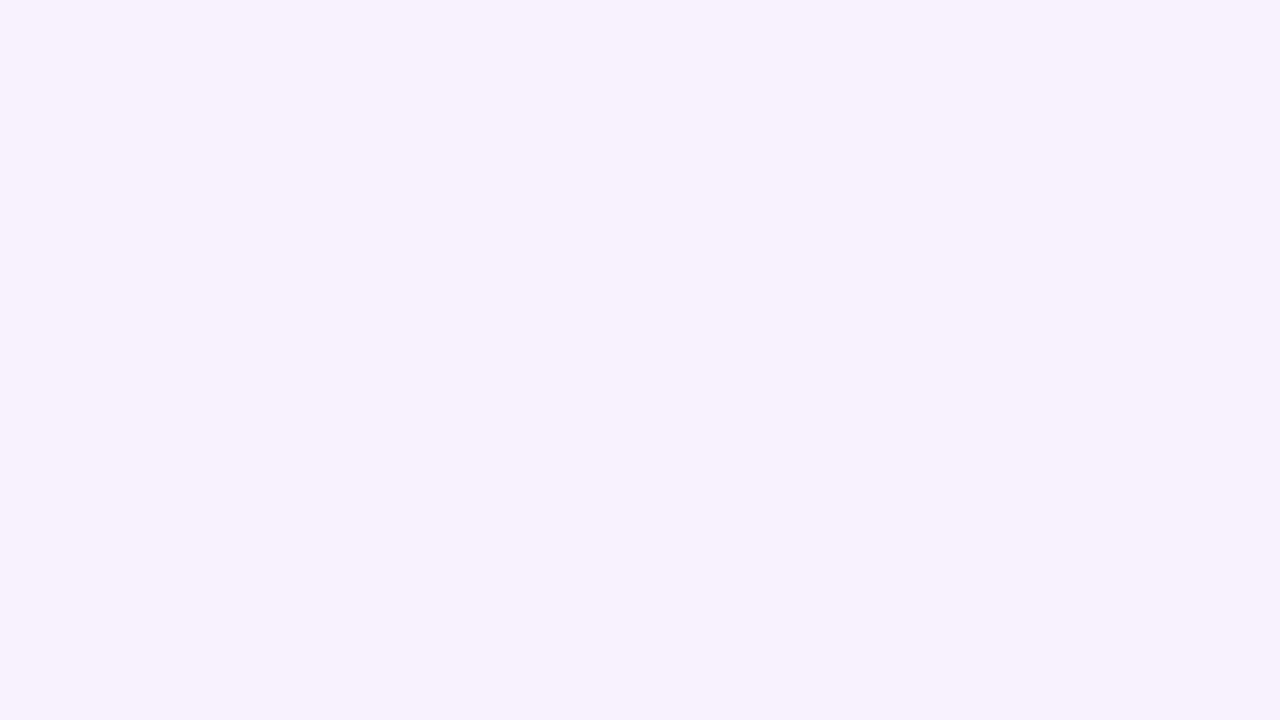